Tests iframe handling by switching to an iframe, selecting a value from a dropdown menu, switching back to the parent frame, and clicking a navigation link.

Starting URL: https://www.w3schools.com/tags/tryit.asp?filename=tryhtml_select_multiple

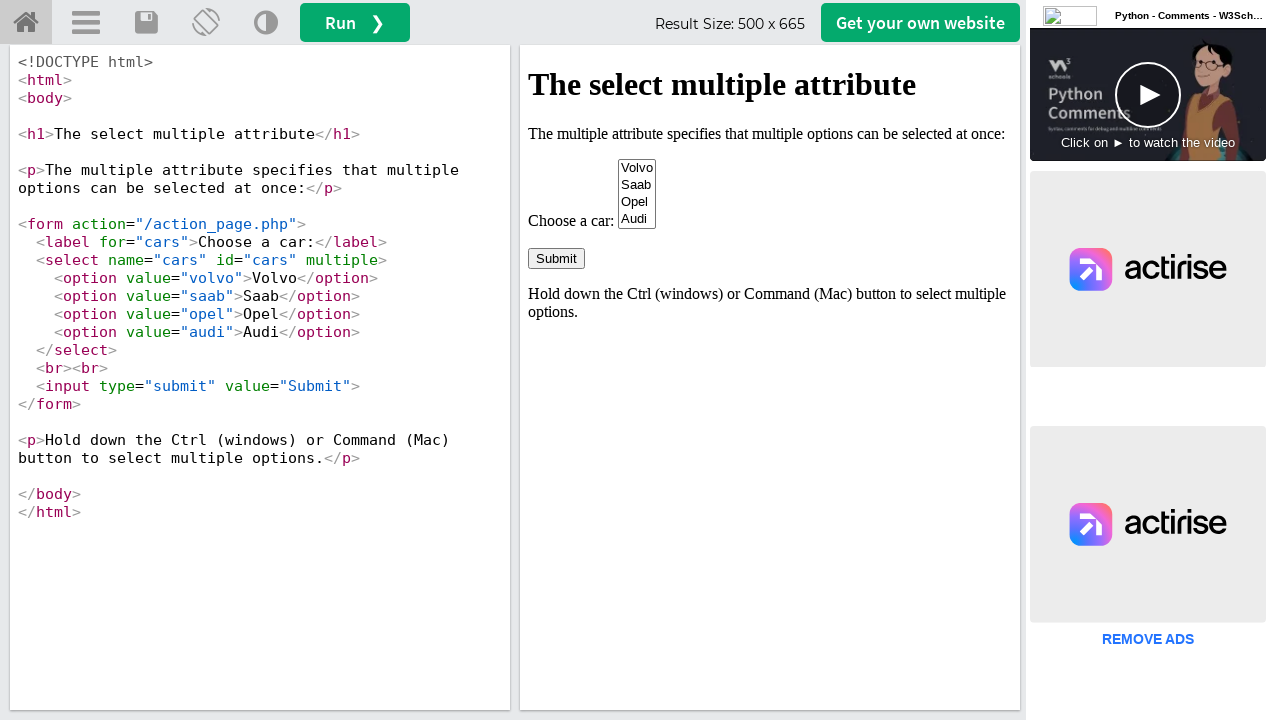

Located iframe with ID 'iframeResult'
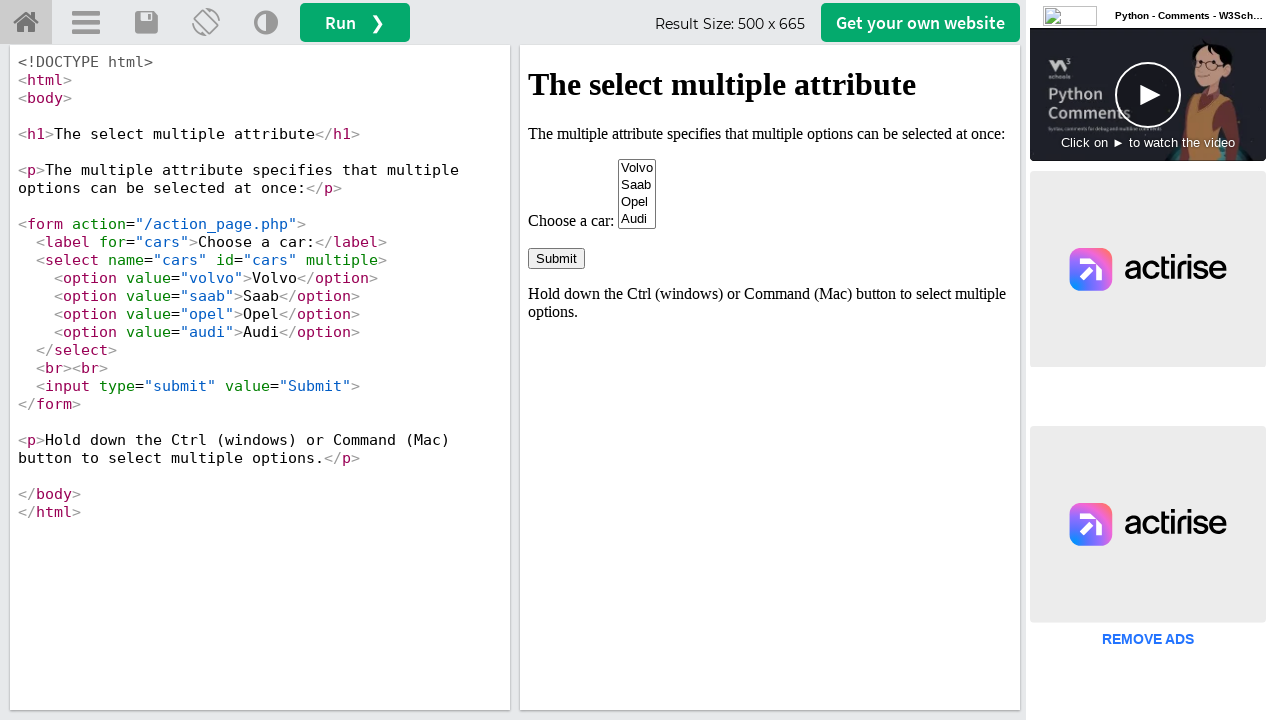

Selected 'volvo' from the cars dropdown in the iframe on #iframeResult >> internal:control=enter-frame >> select#cars
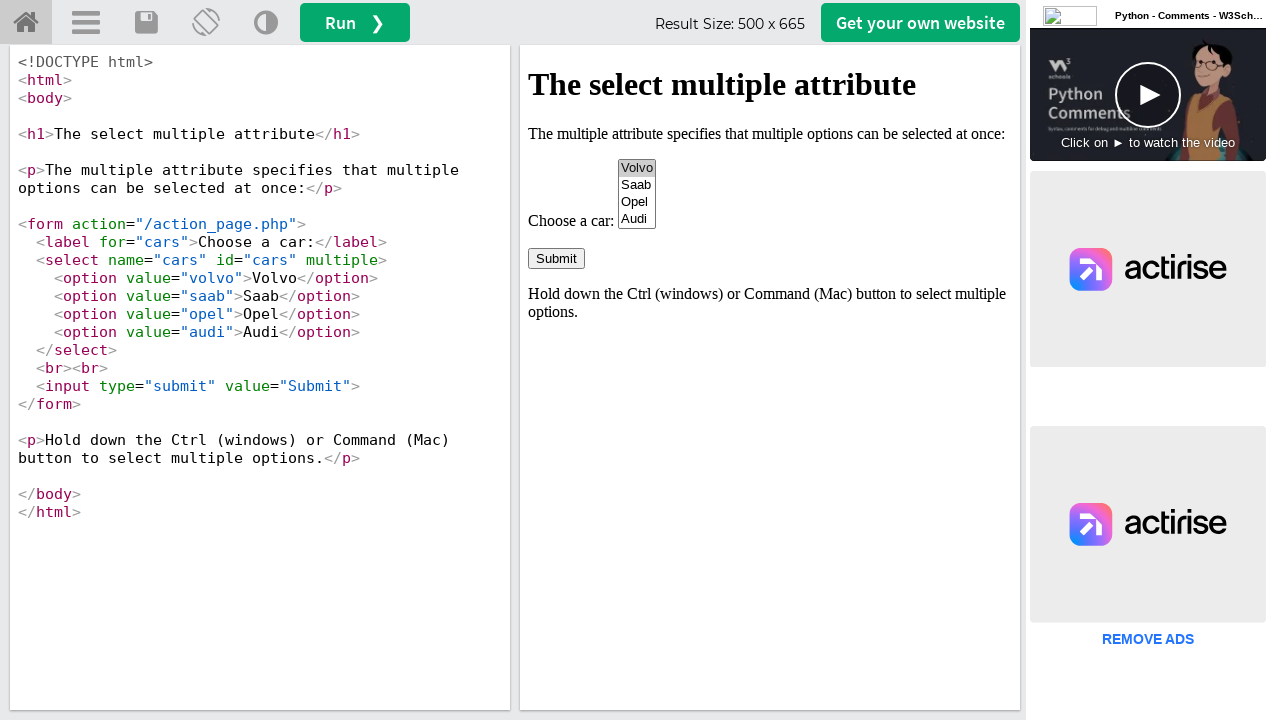

Clicked the 'Try it Home' navigation link in the parent frame at (26, 23) on a#tryhome
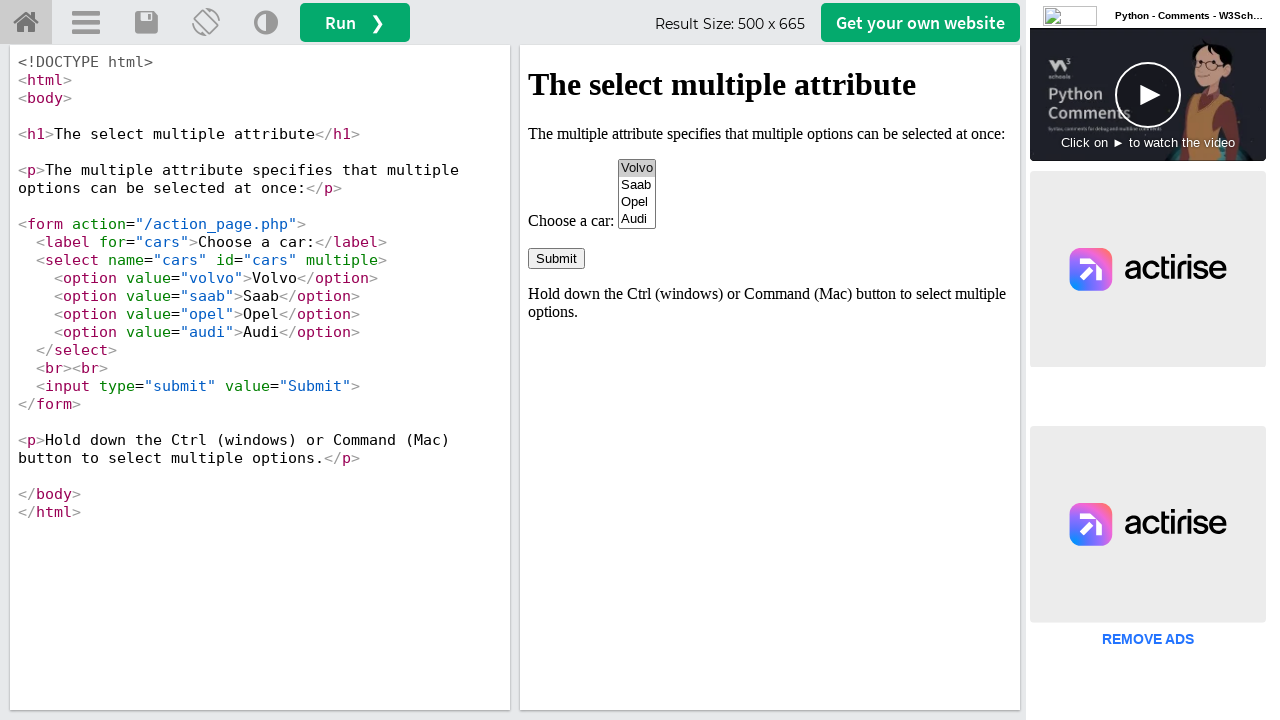

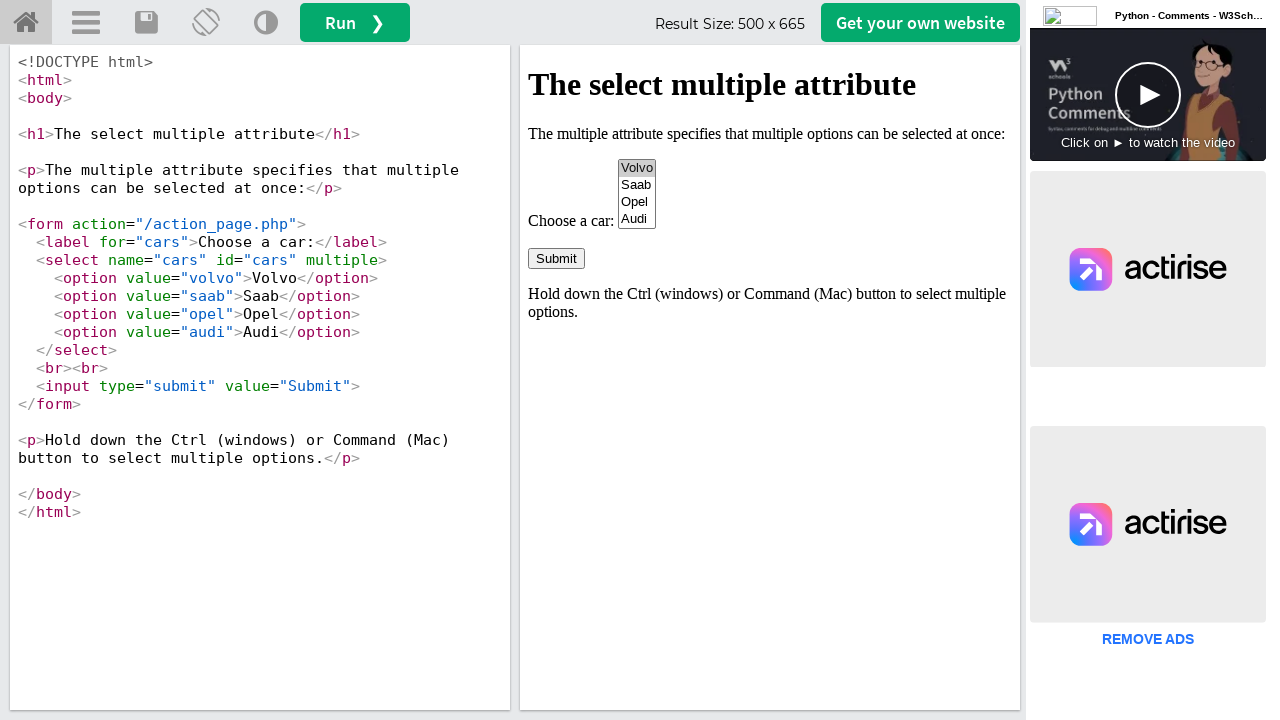